Tests dropdown selection functionality by navigating to a demo site and selecting different options from a Skills dropdown using various methods (by value, index, and visible text)

Starting URL: http://practice.automationtesting.in/

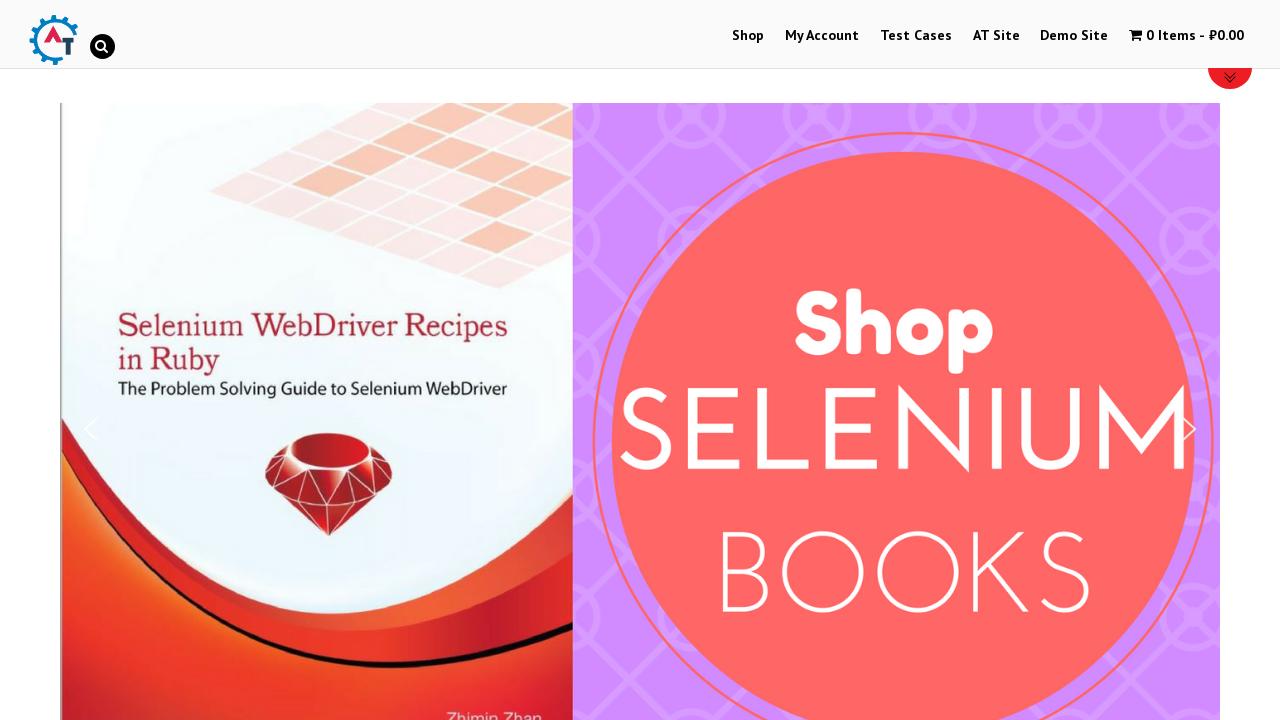

Clicked on Demo Site link at (1074, 36) on text=Demo Site
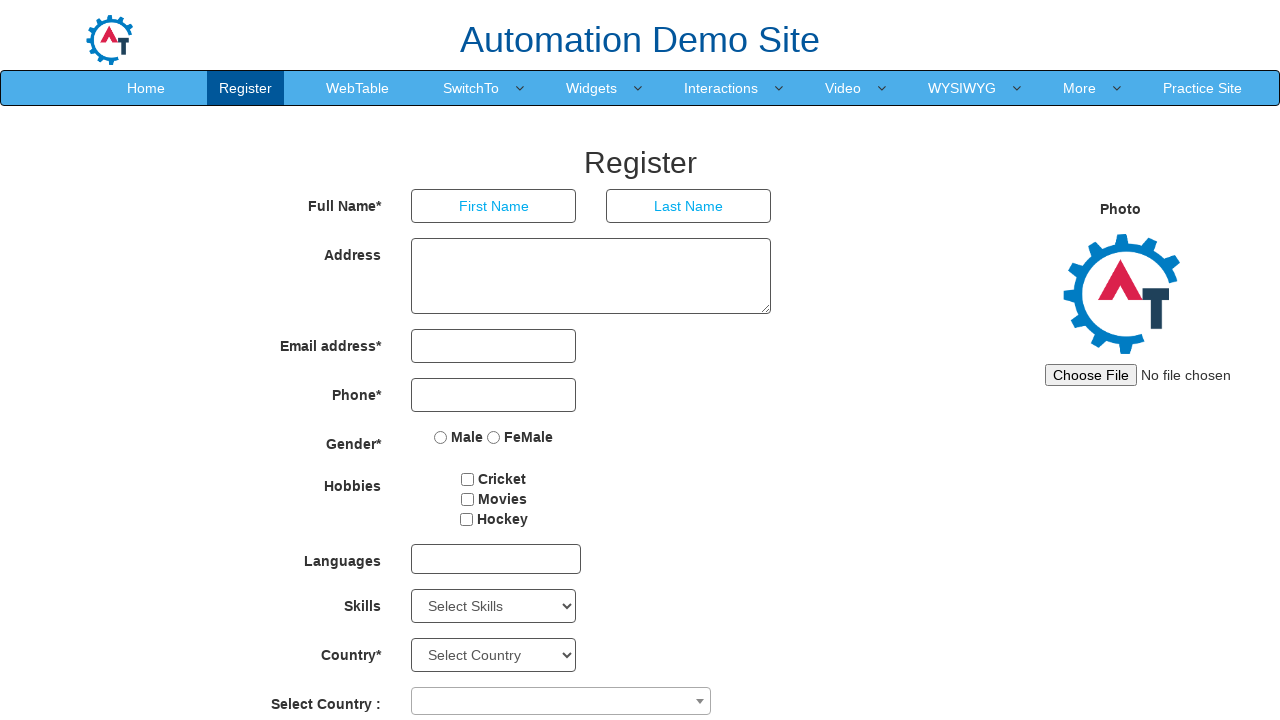

Skills dropdown loaded and is available
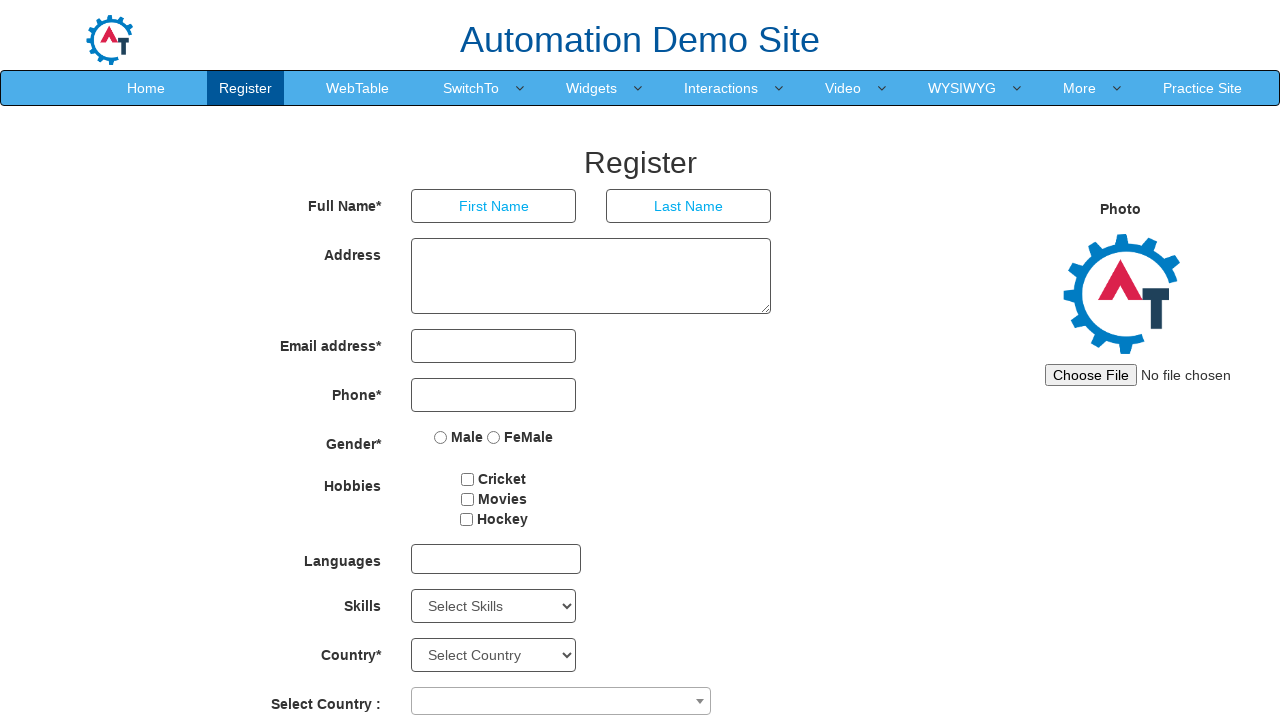

Selected 'Java' from Skills dropdown by value on #Skills
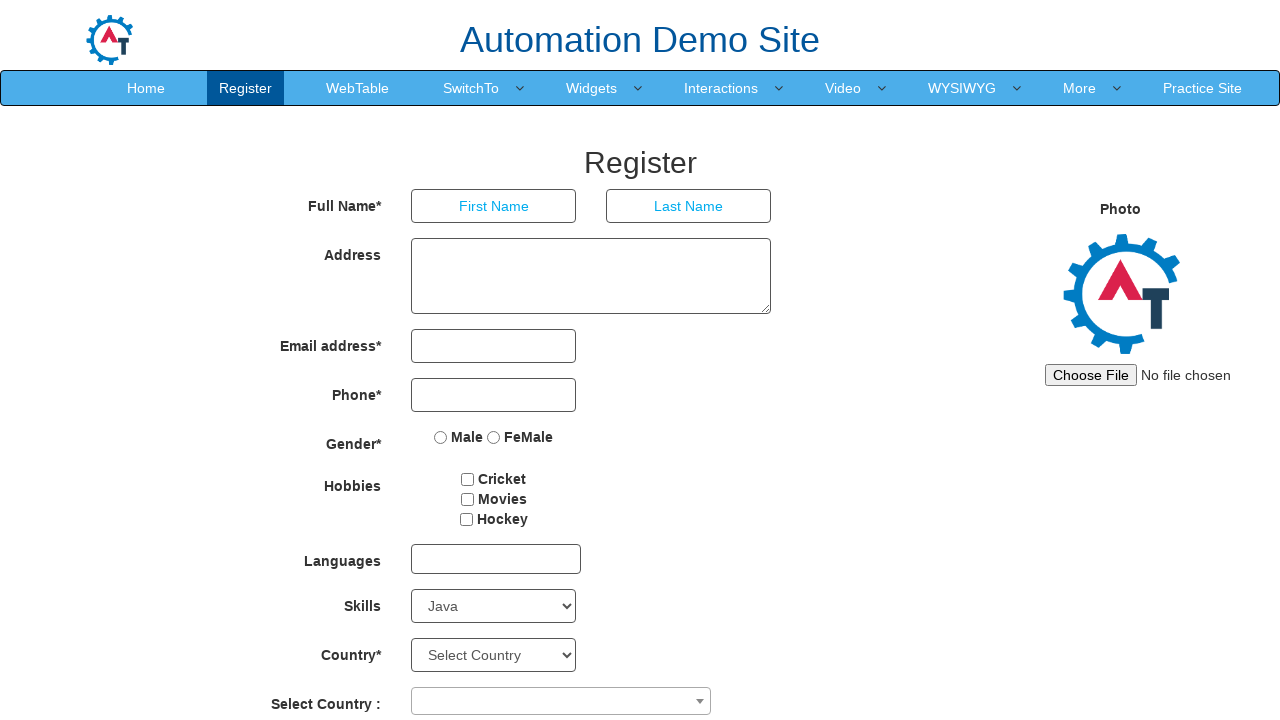

Selected 5th option (index 4) from Skills dropdown on #Skills
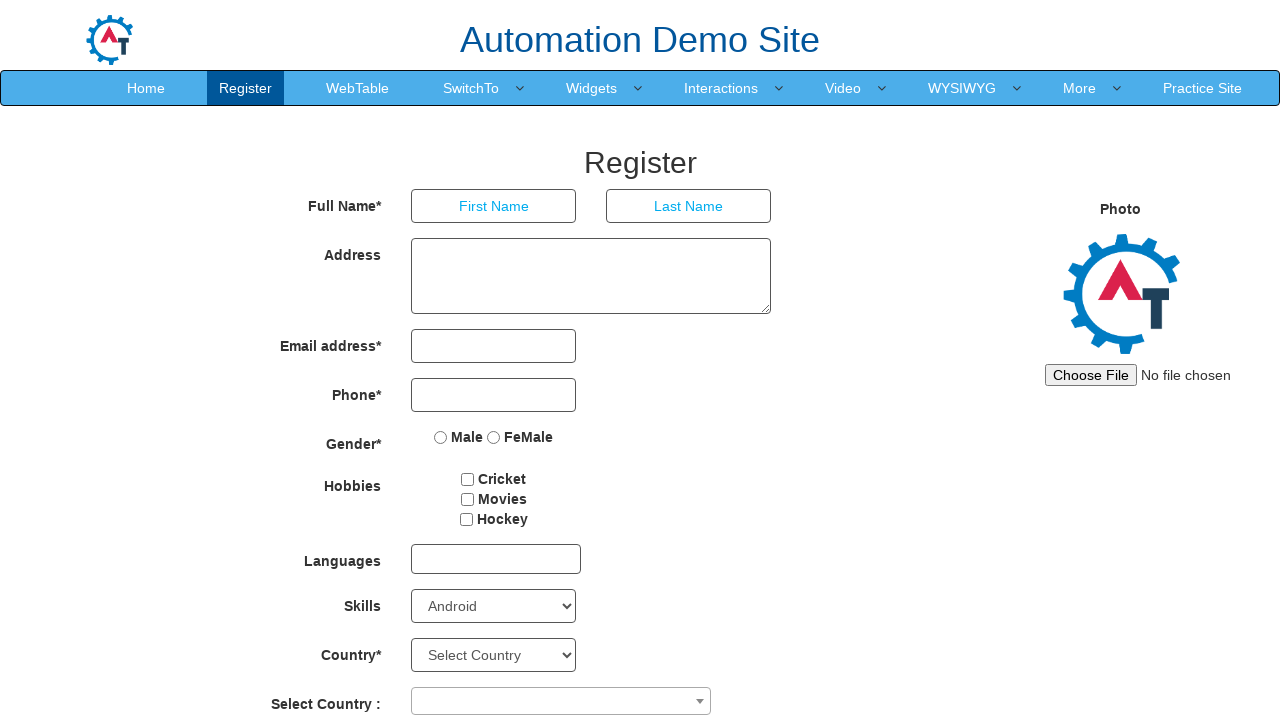

Selected 'Data Analytics' from Skills dropdown by visible text on #Skills
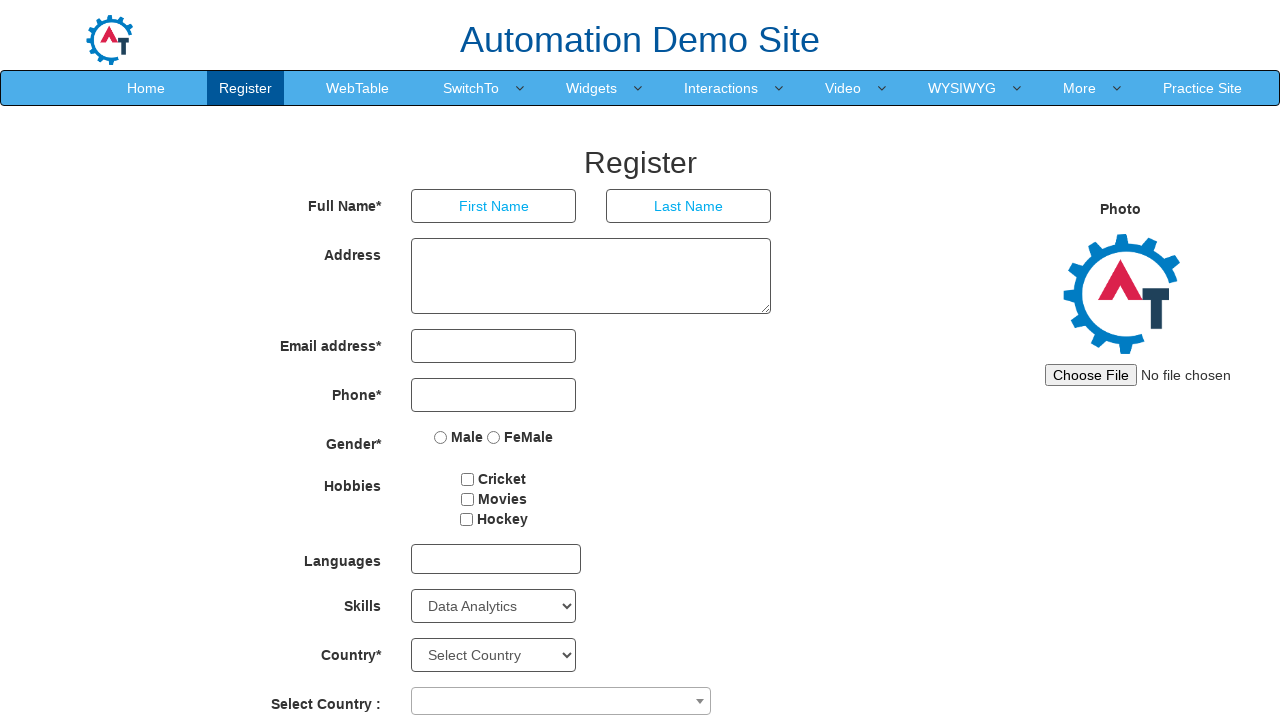

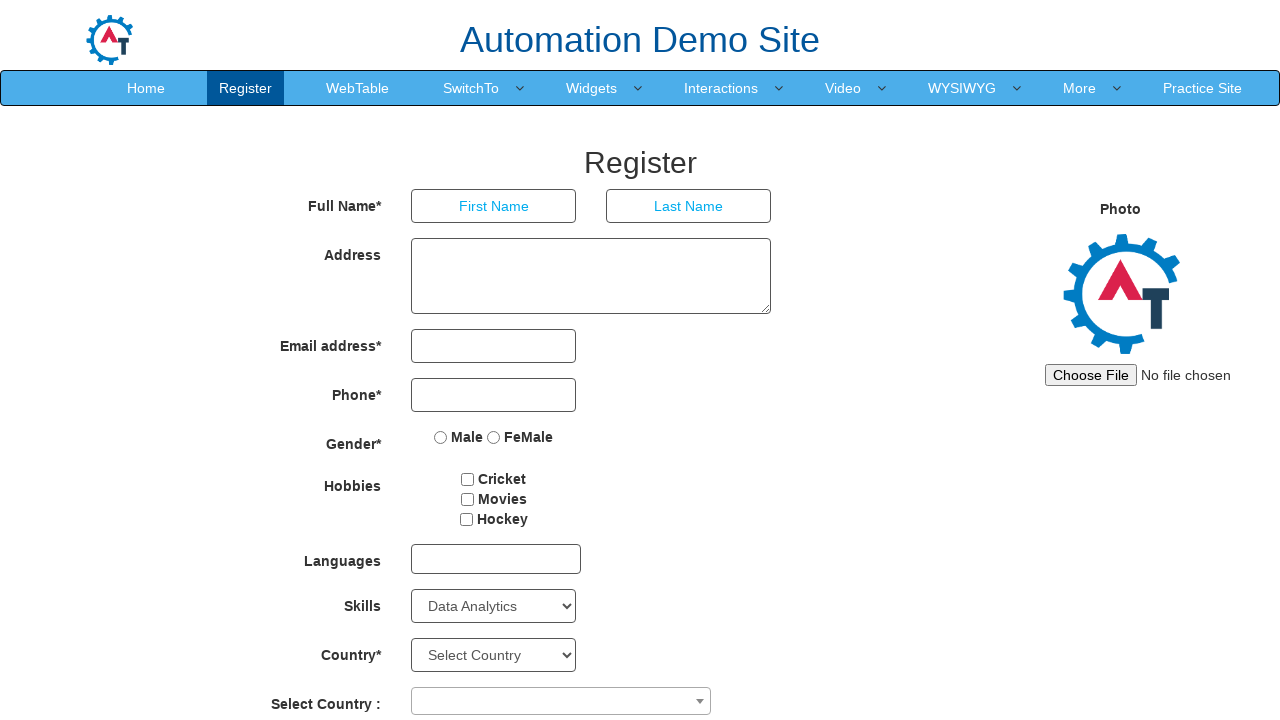